Tests the Sortable feature in the Interactions section by navigating to Sortable, clicking on List tab, then switching to Grid tab

Starting URL: https://demoqa.com/

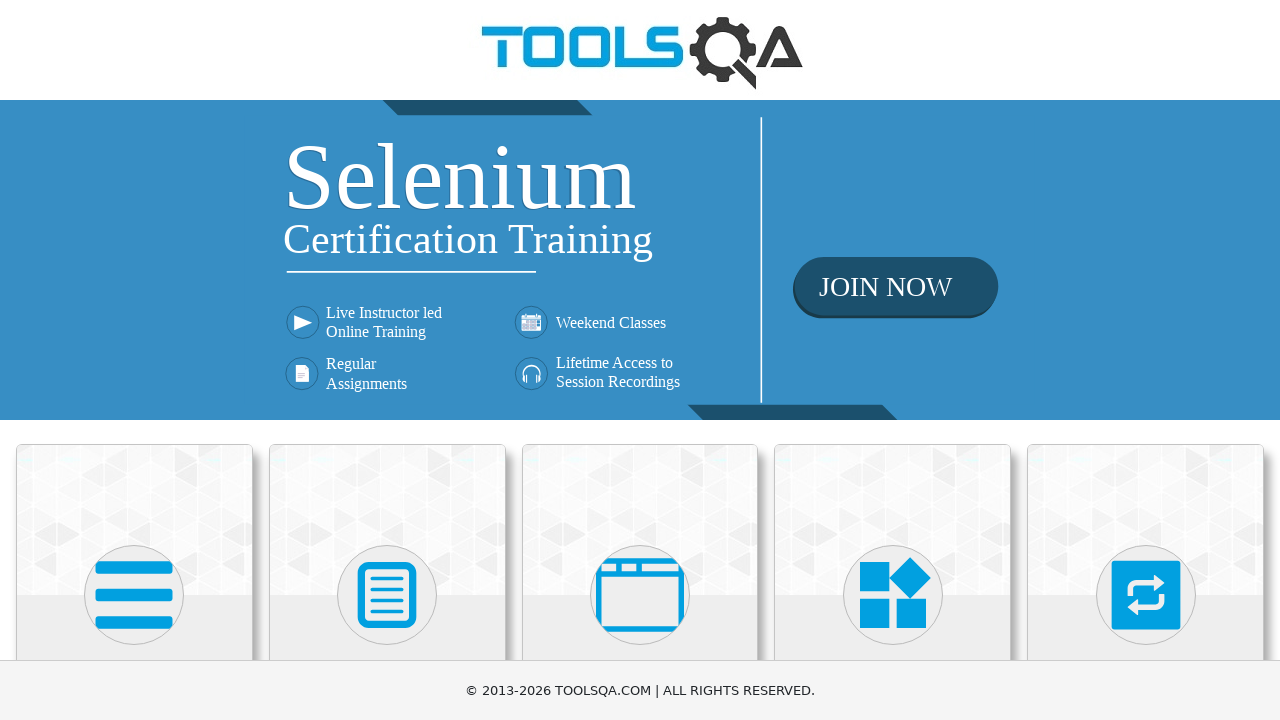

Clicked on Interactions menu item at (1146, 360) on text=Interactions
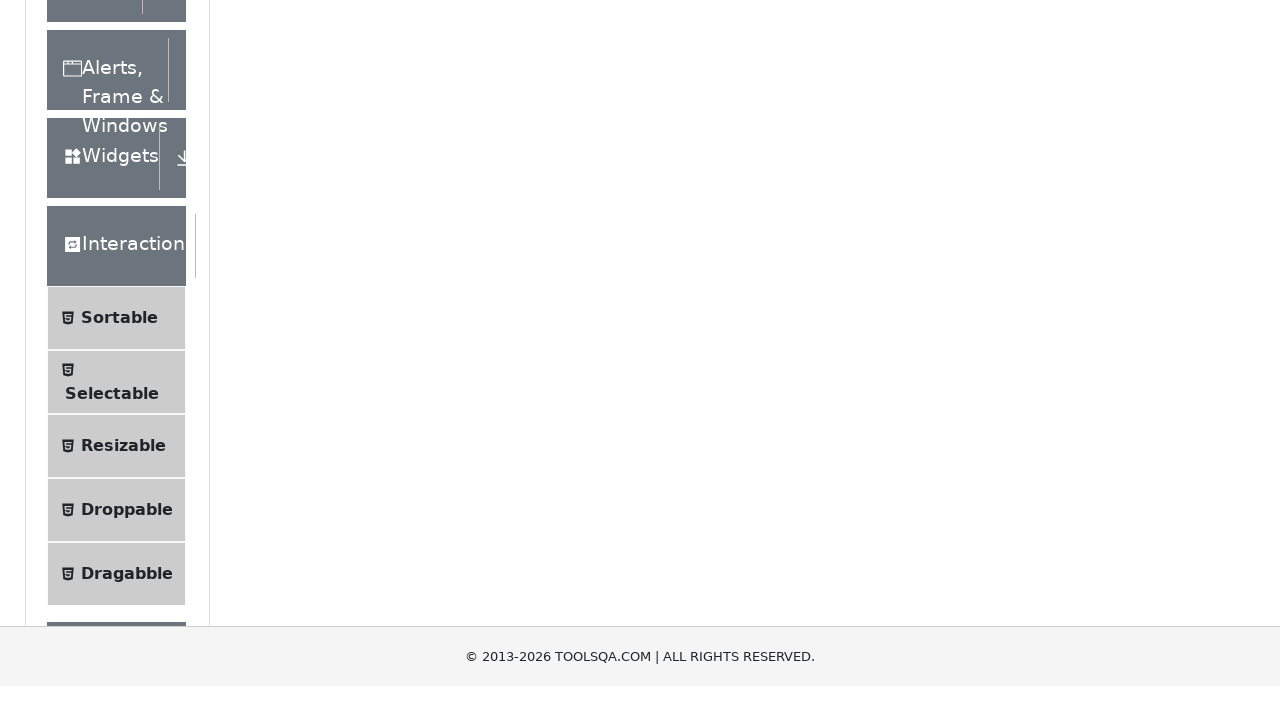

Clicked on Sortable submenu at (119, 613) on text=Sortable
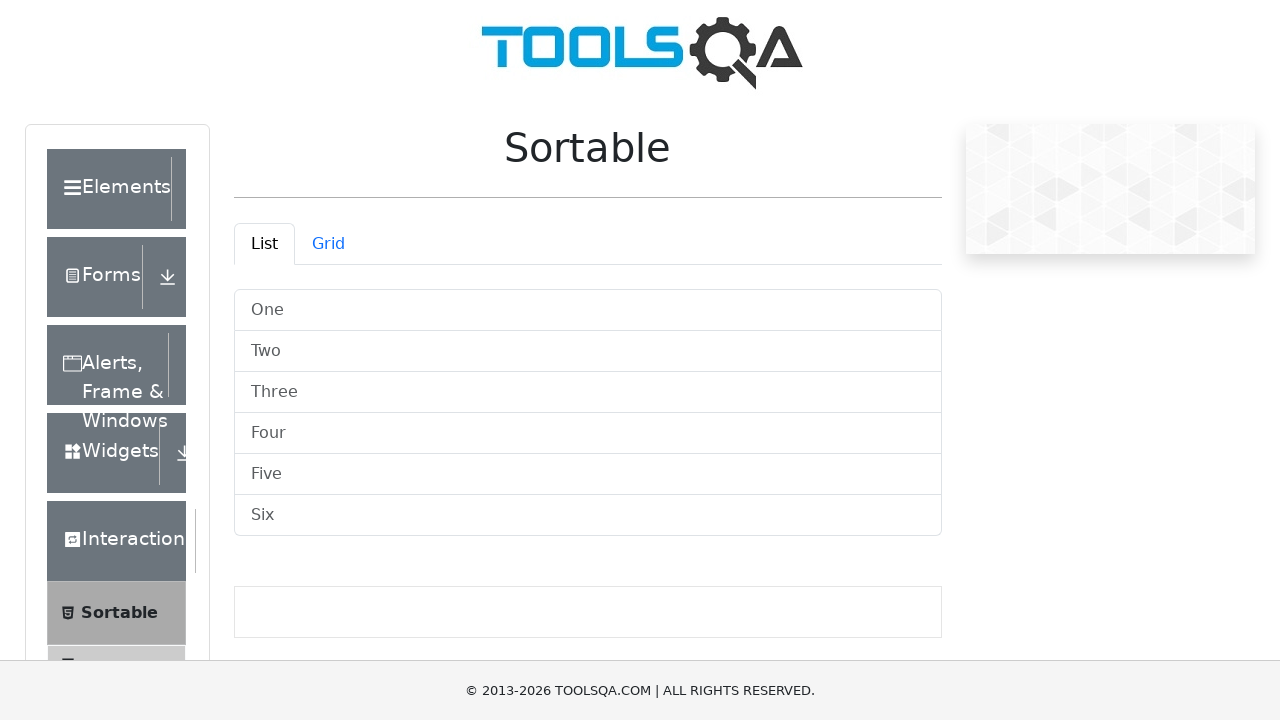

Clicked on List tab in Sortable at (264, 244) on text=List
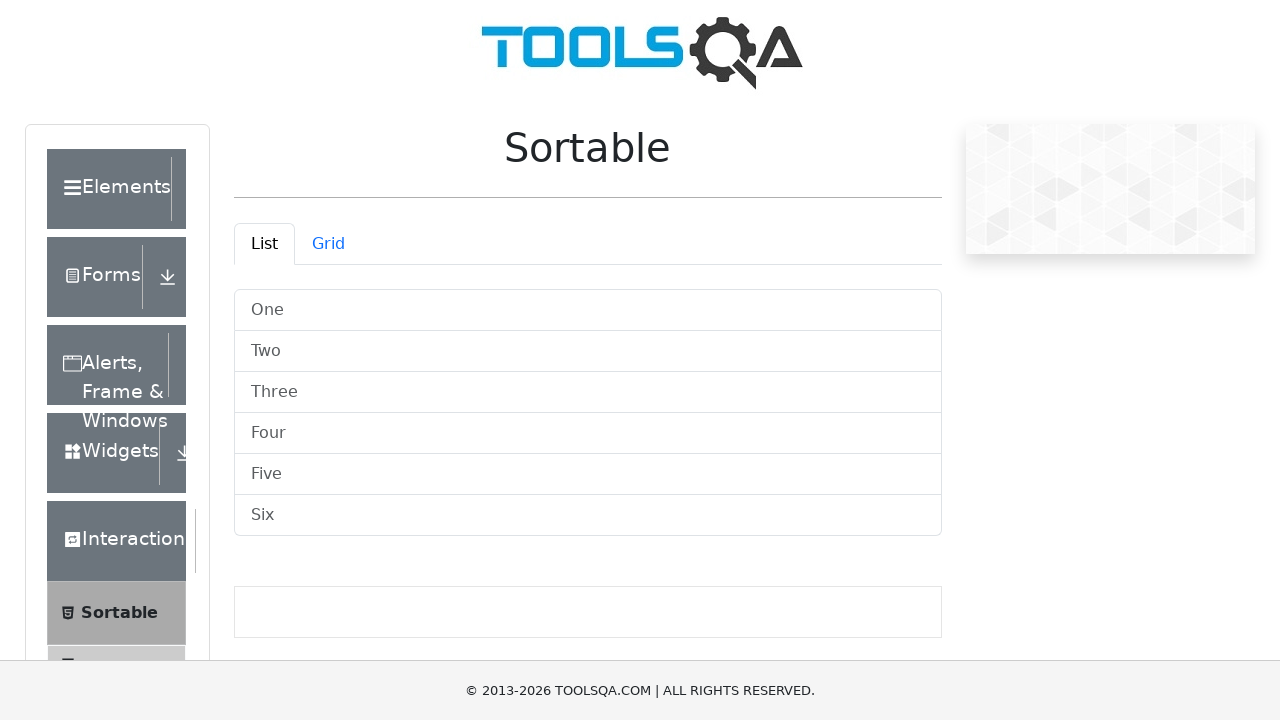

Switched to Grid tab in Sortable at (328, 244) on text=Grid
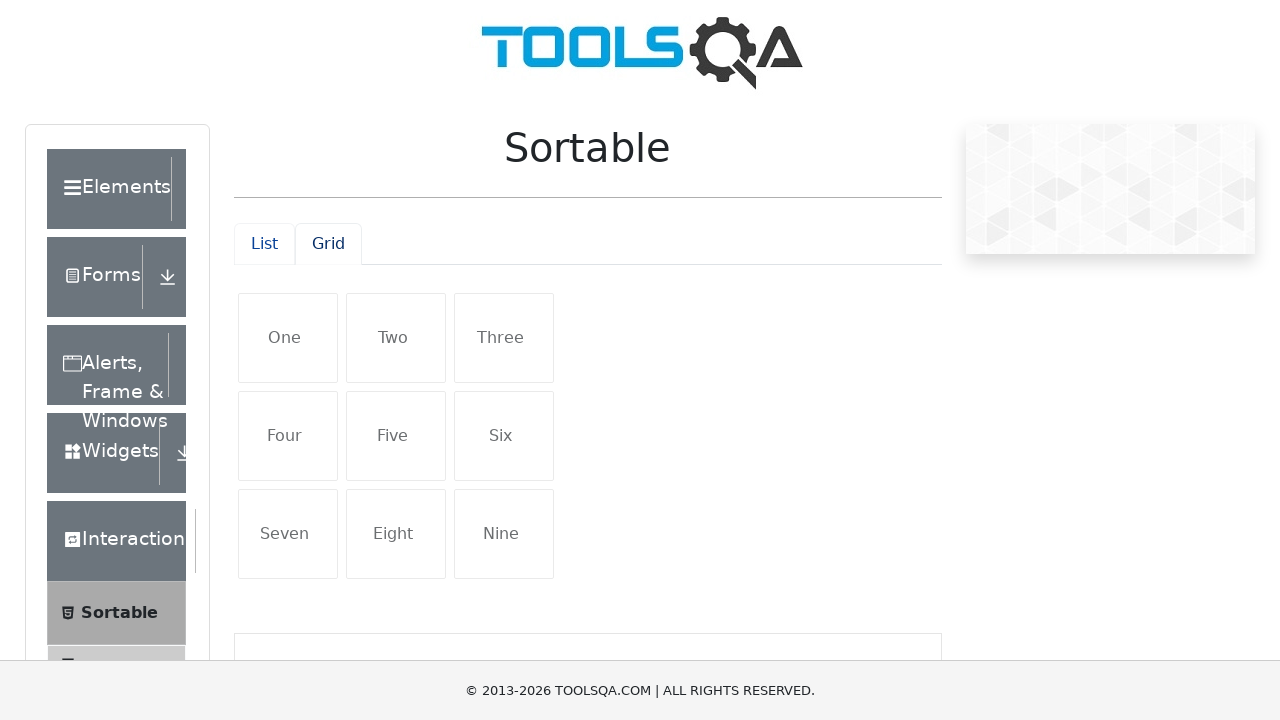

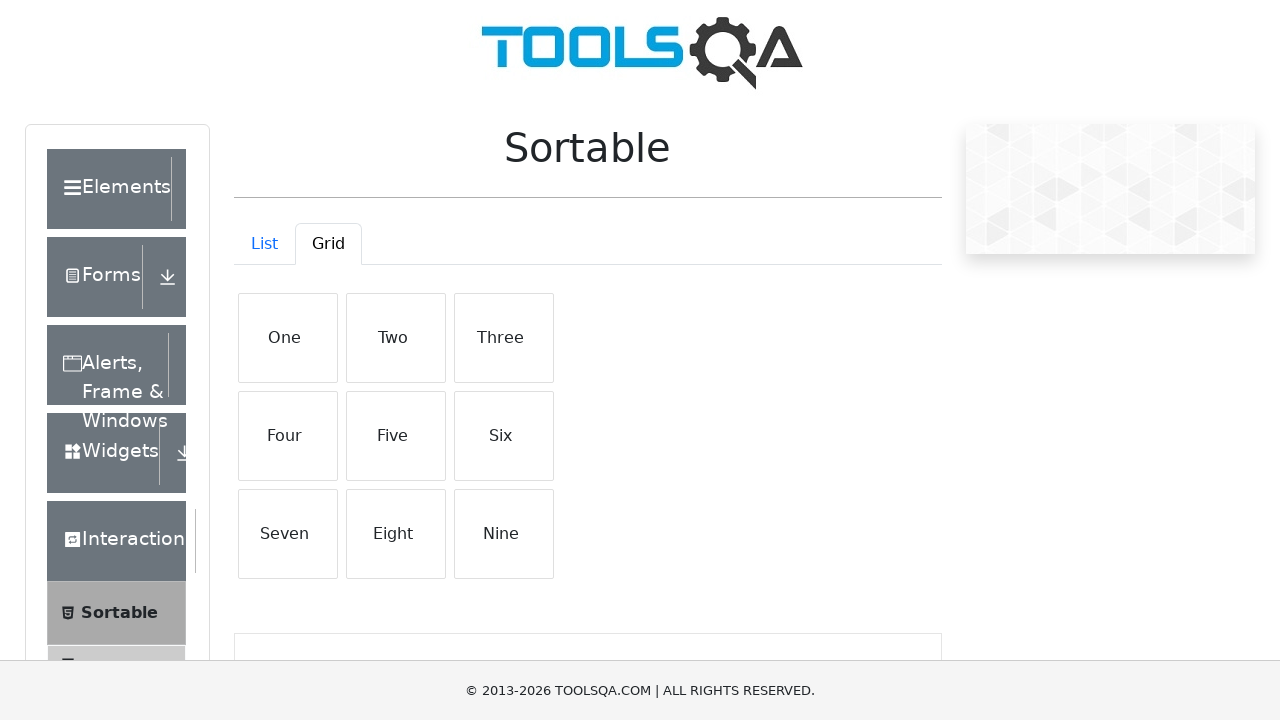